Tests a practice form by filling out personal information including name, email, gender, phone number, date of birth, subjects, hobbies, and address fields.

Starting URL: https://demoqa.com/automation-practice-form

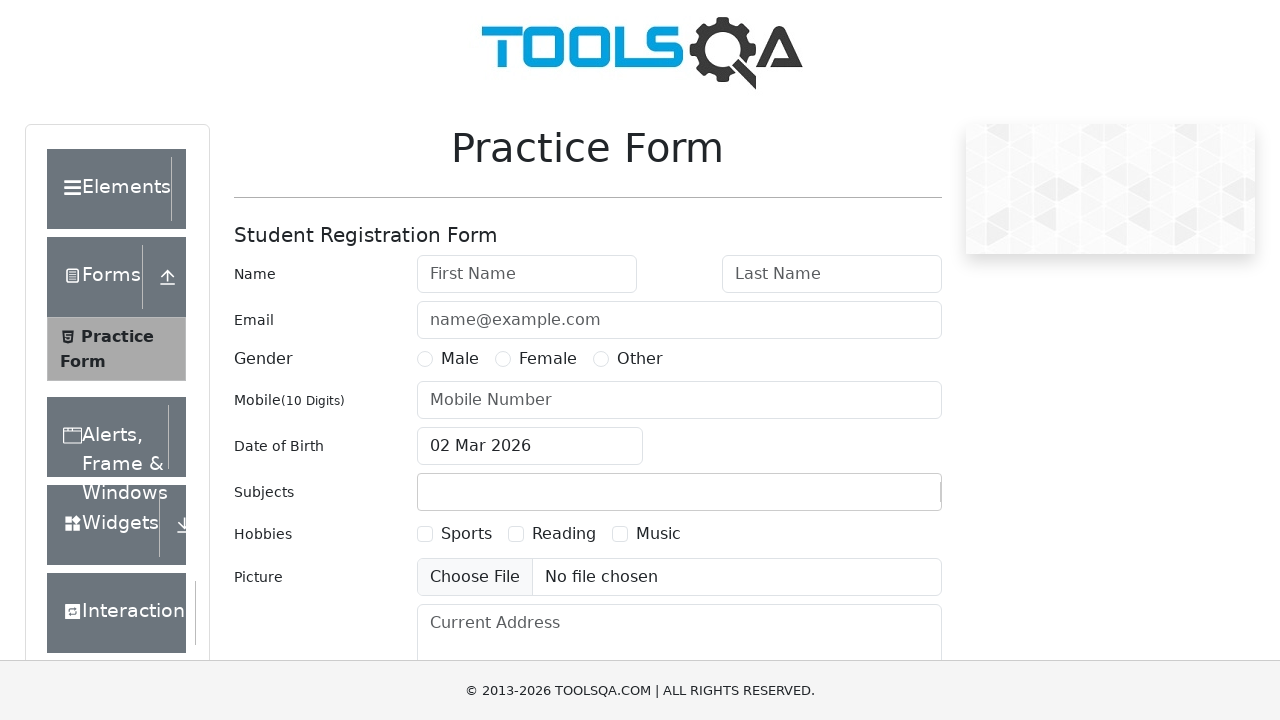

Waited for practice form title to load
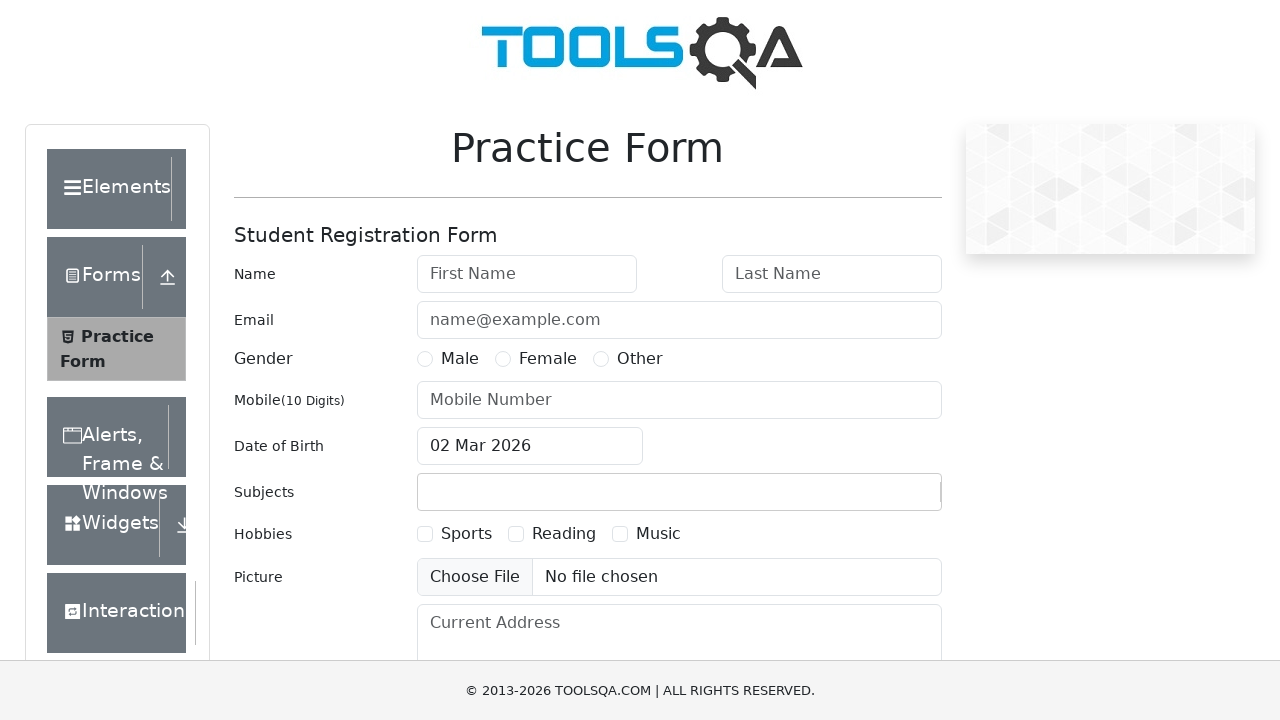

Verified 'Practice Form' title is present
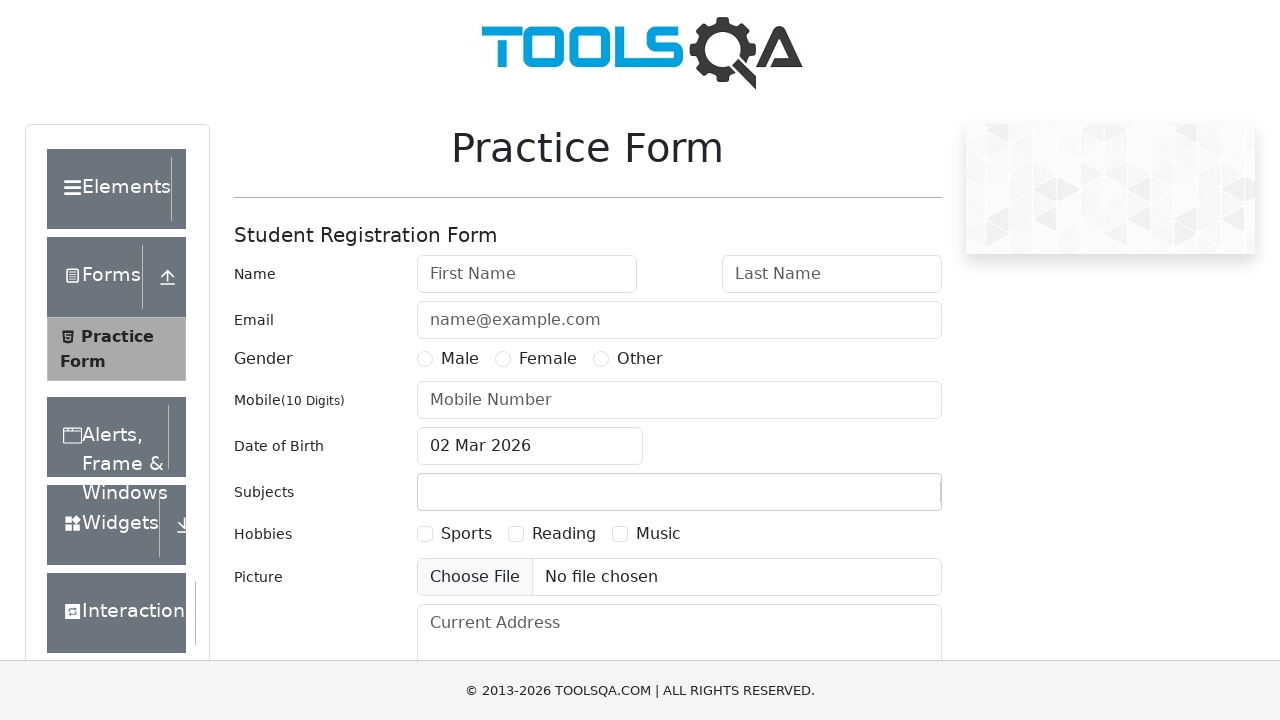

Filled first name field with 'Nikita' on #firstName
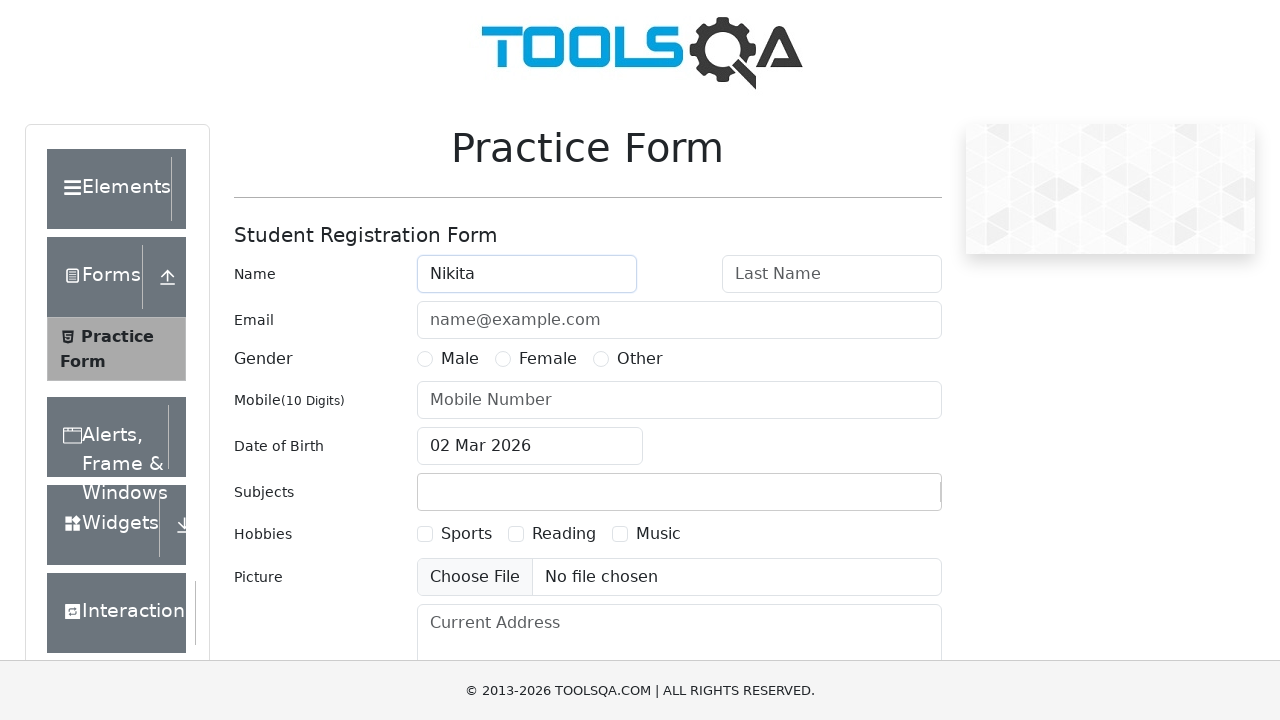

Filled last name field with 'Pronin' on #lastName
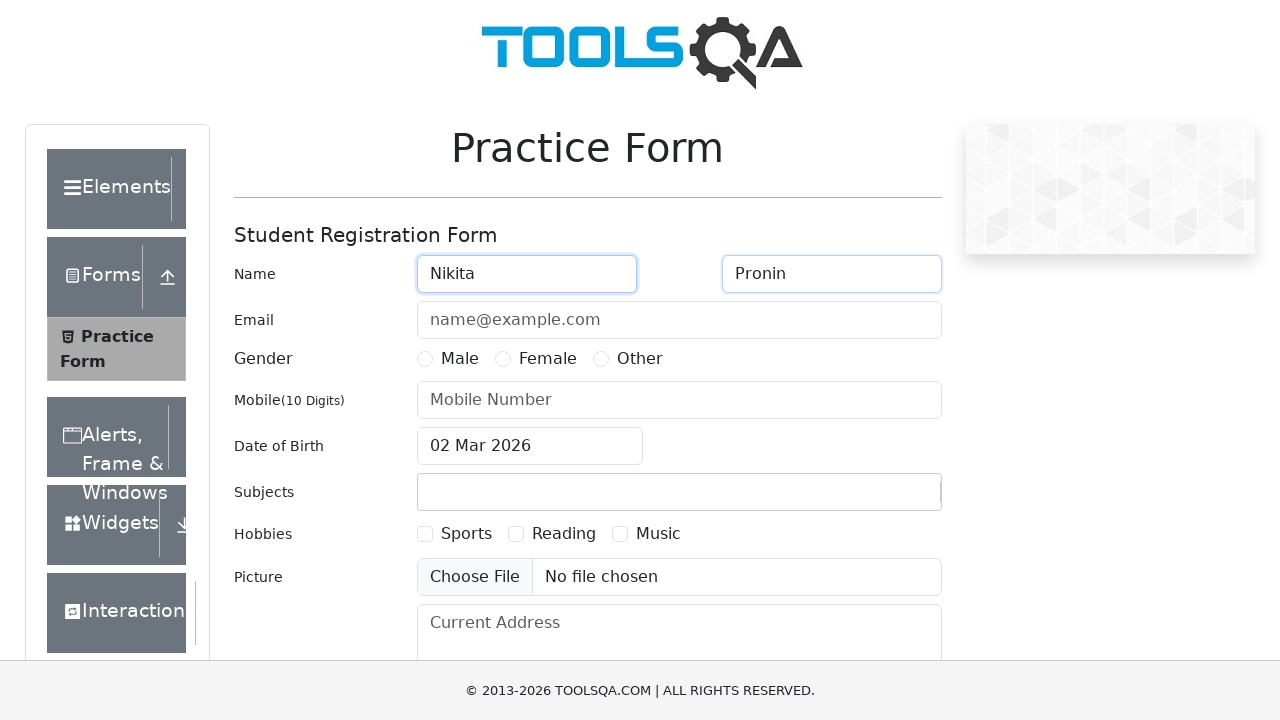

Filled email field with 'test@test.ru' on #userEmail
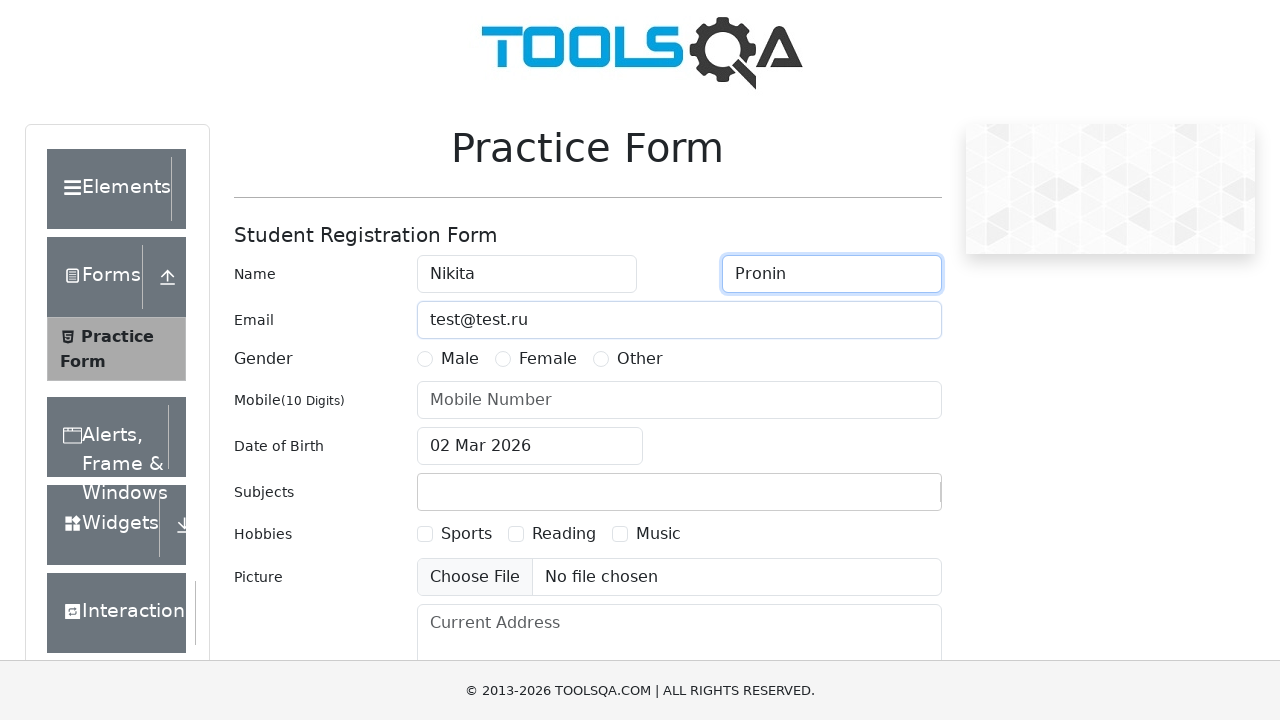

Filled first name field again with 'Nikita' on #firstName
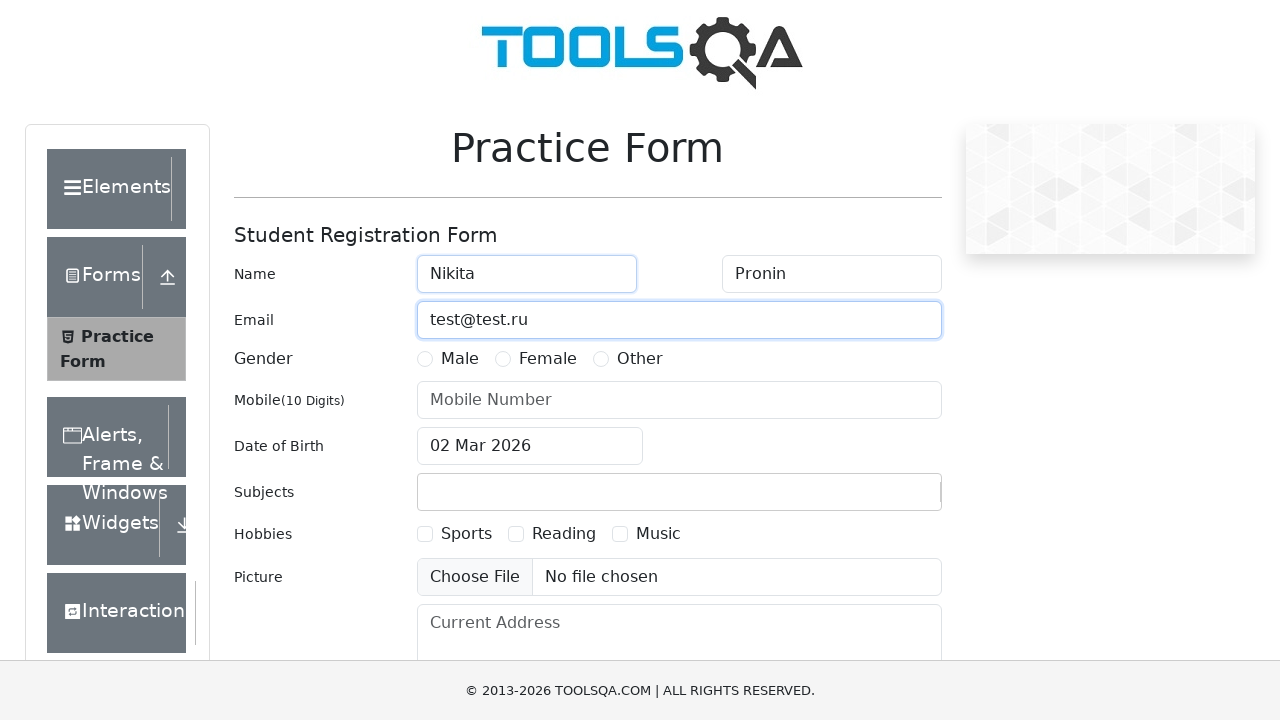

Selected Male gender option at (460, 359) on label[for='gender-radio-1']
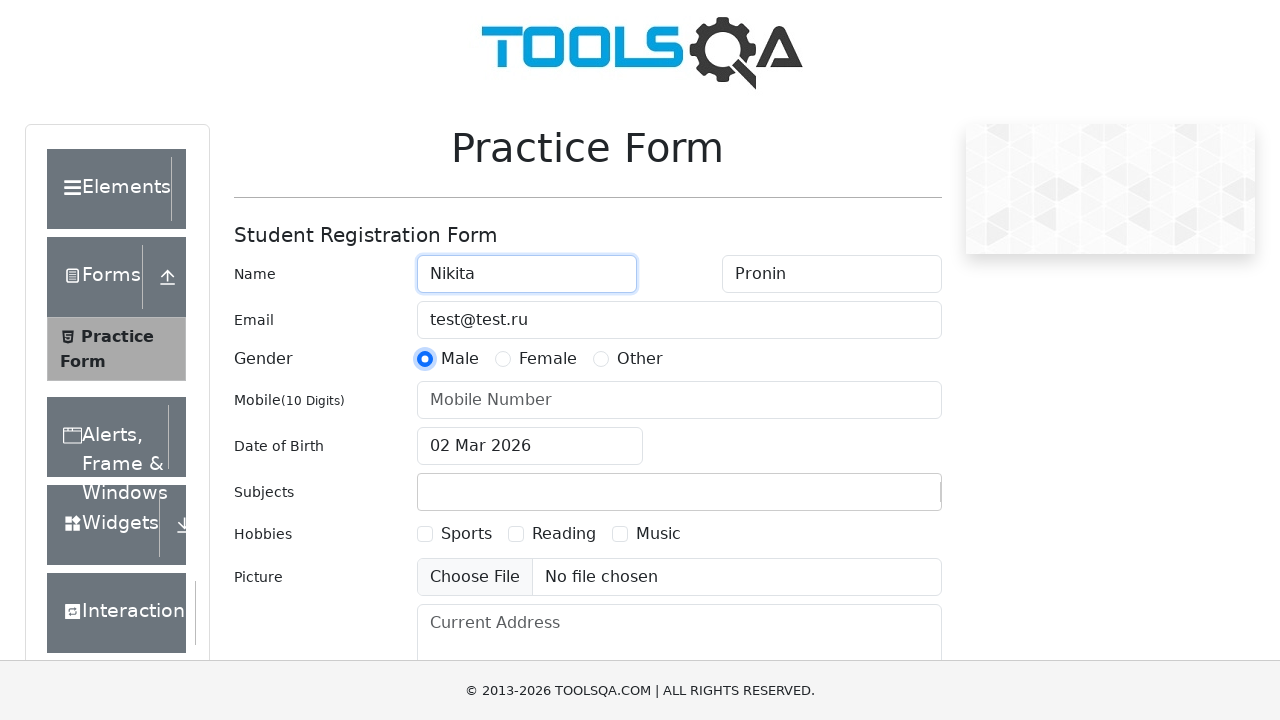

Filled phone number field with '0123456789' on #userNumber
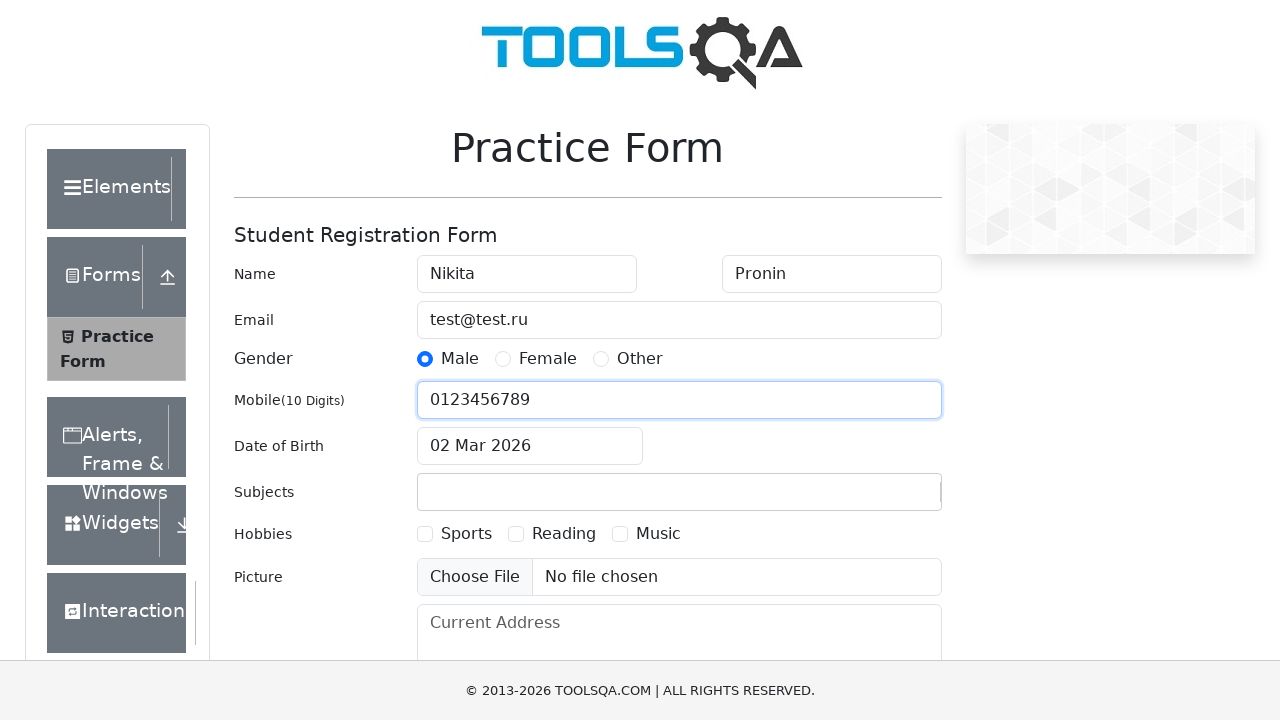

Clicked date of birth input to open date picker at (530, 446) on #dateOfBirthInput
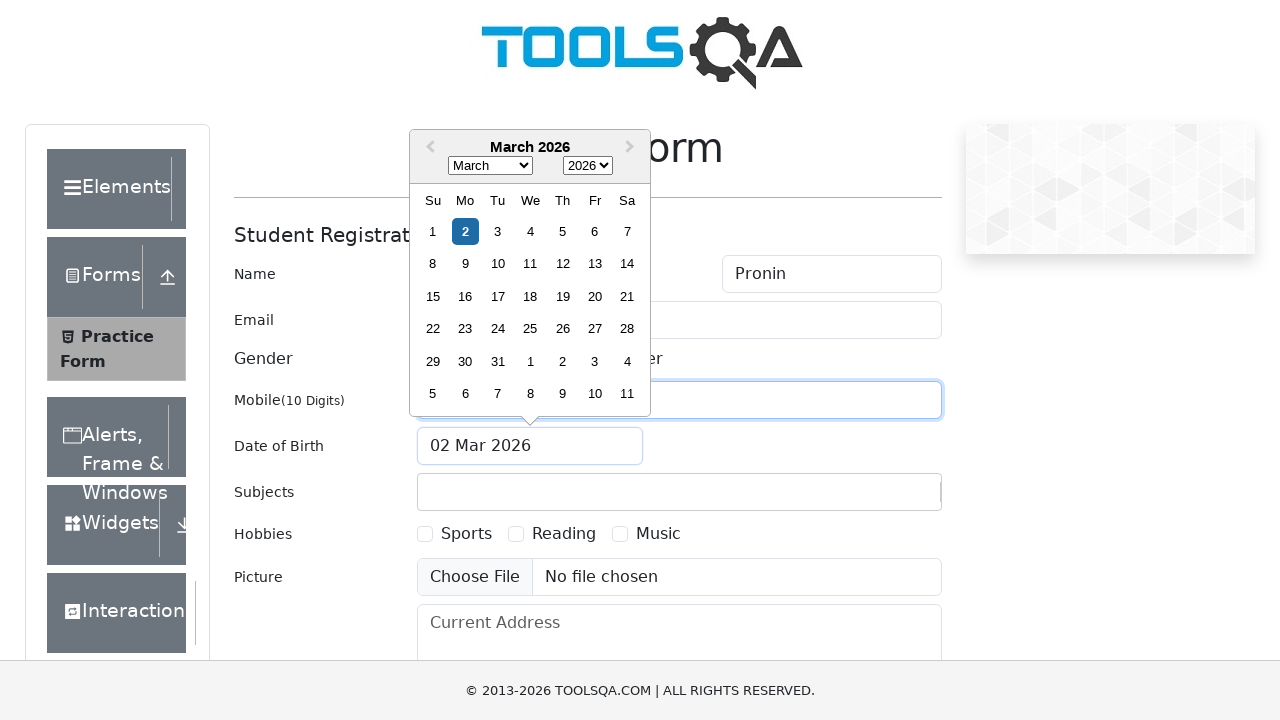

Selected year 1993 from date picker on .react-datepicker__year-select
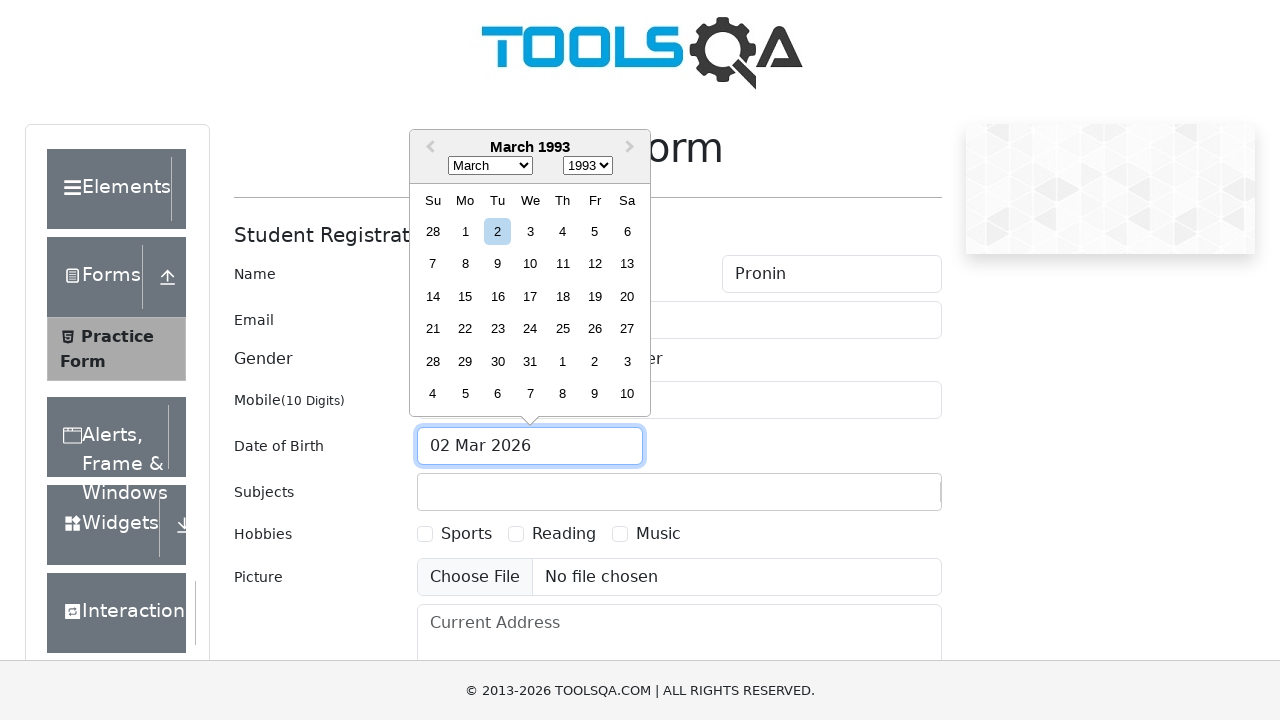

Selected July from date picker on .react-datepicker__month-select
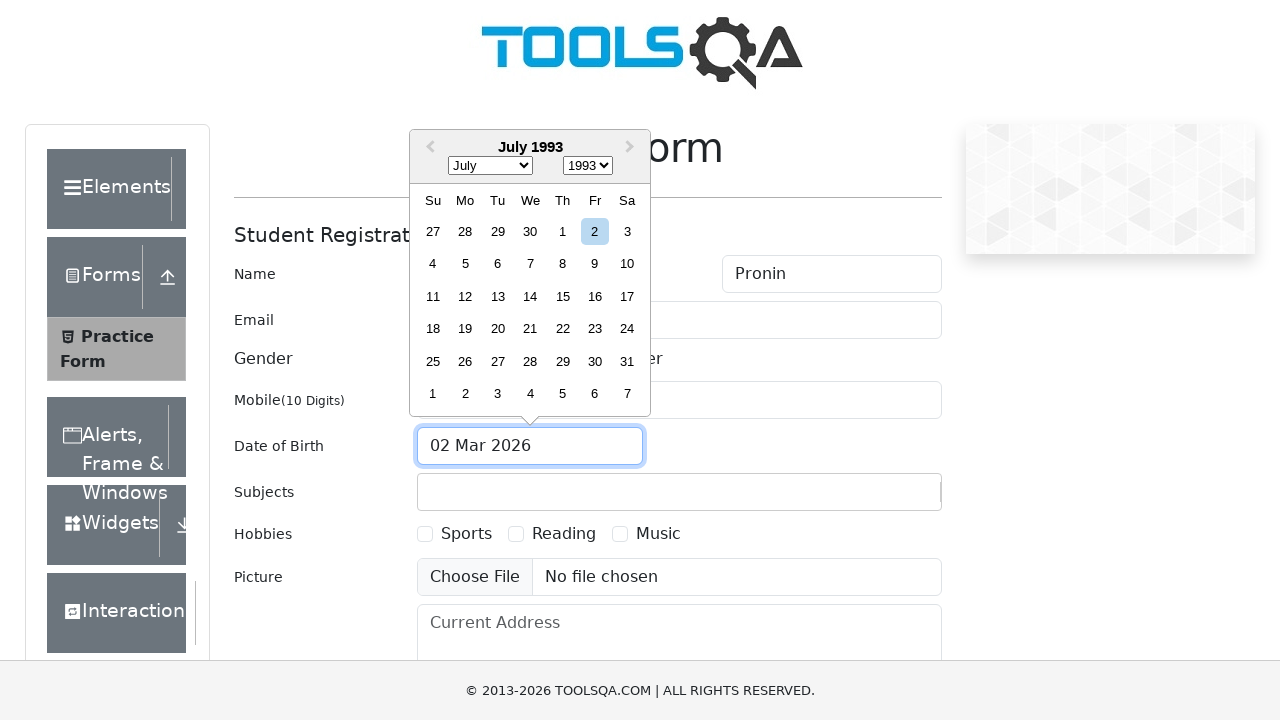

Selected day 19 from date picker at (465, 329) on .react-datepicker__day--019
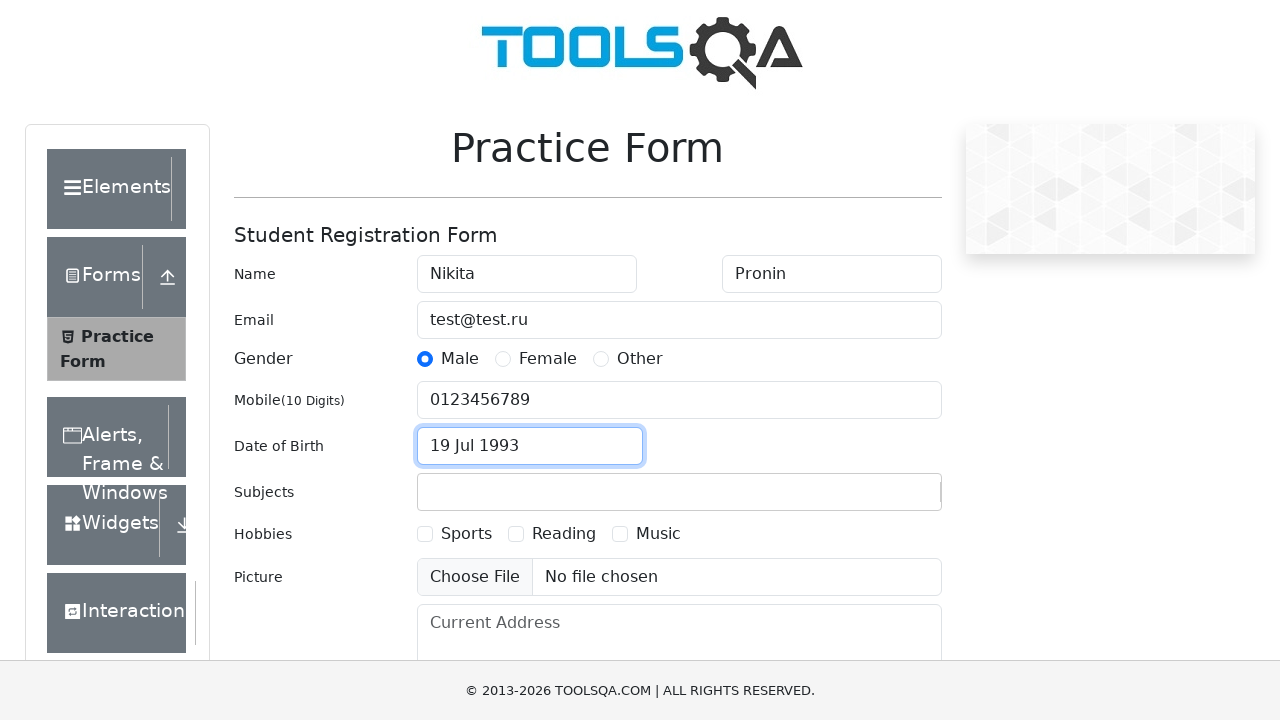

Filled subjects field with 'Science' on #subjectsInput
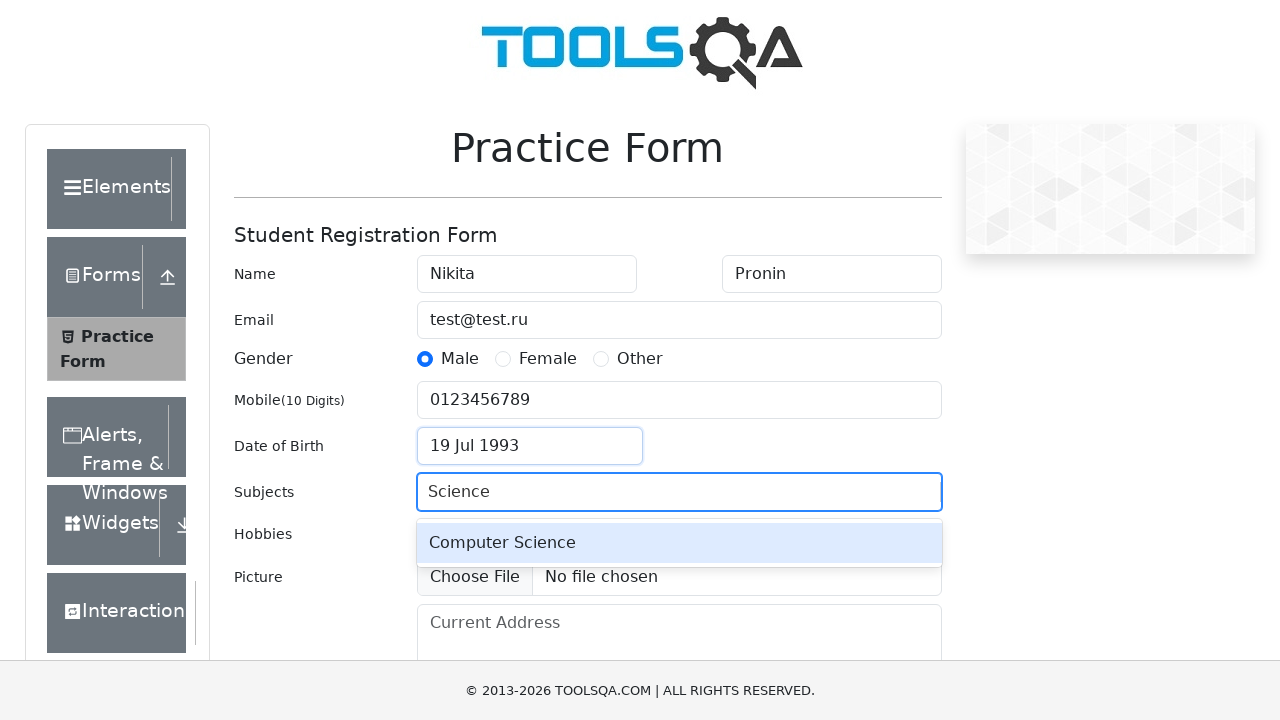

Pressed Enter to confirm Science subject selection on #subjectsInput
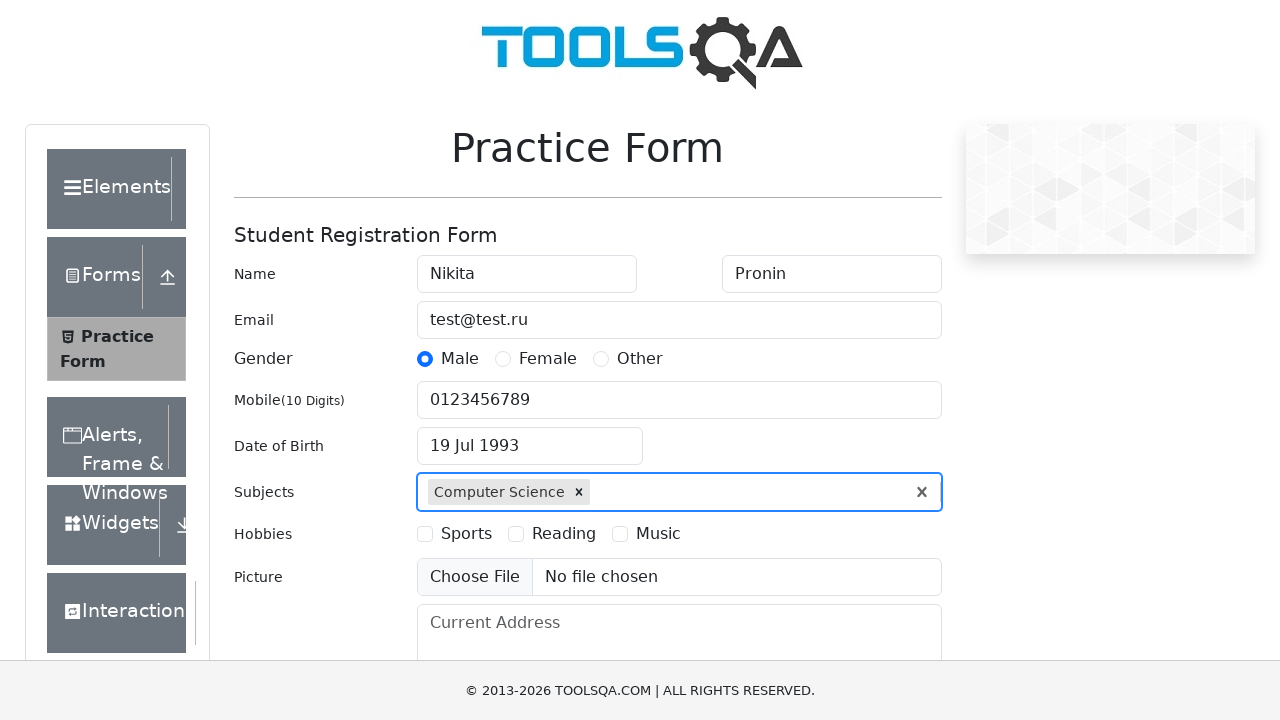

Selected Reading hobby checkbox at (564, 534) on label[for='hobbies-checkbox-2']
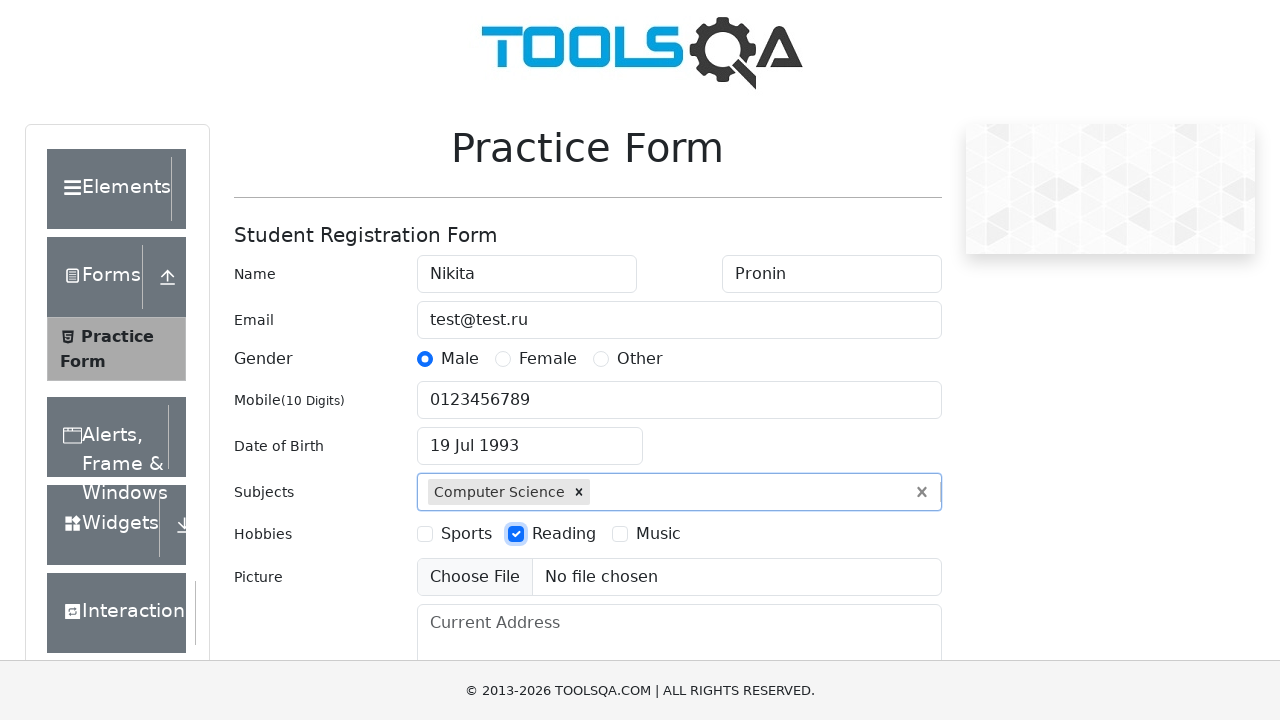

Filled current address field with '33321 Gr.Drive' on #currentAddress
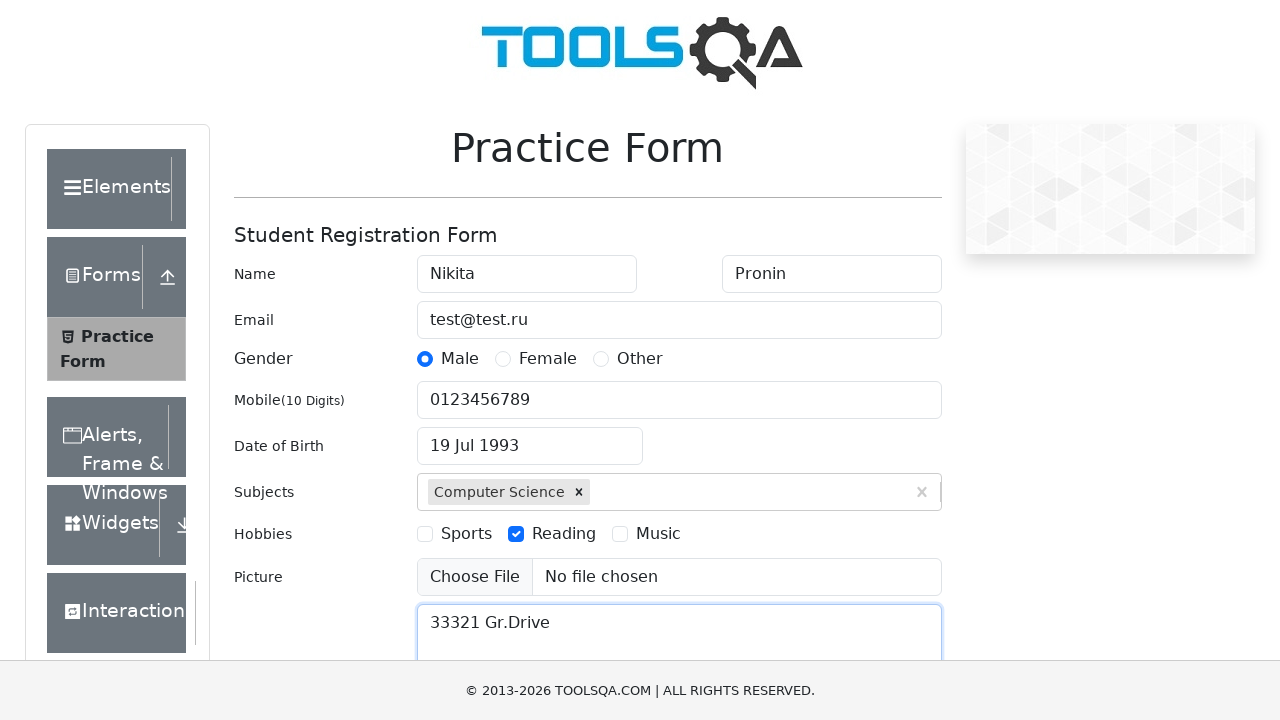

Clicked state dropdown to open state selection at (527, 437) on #state
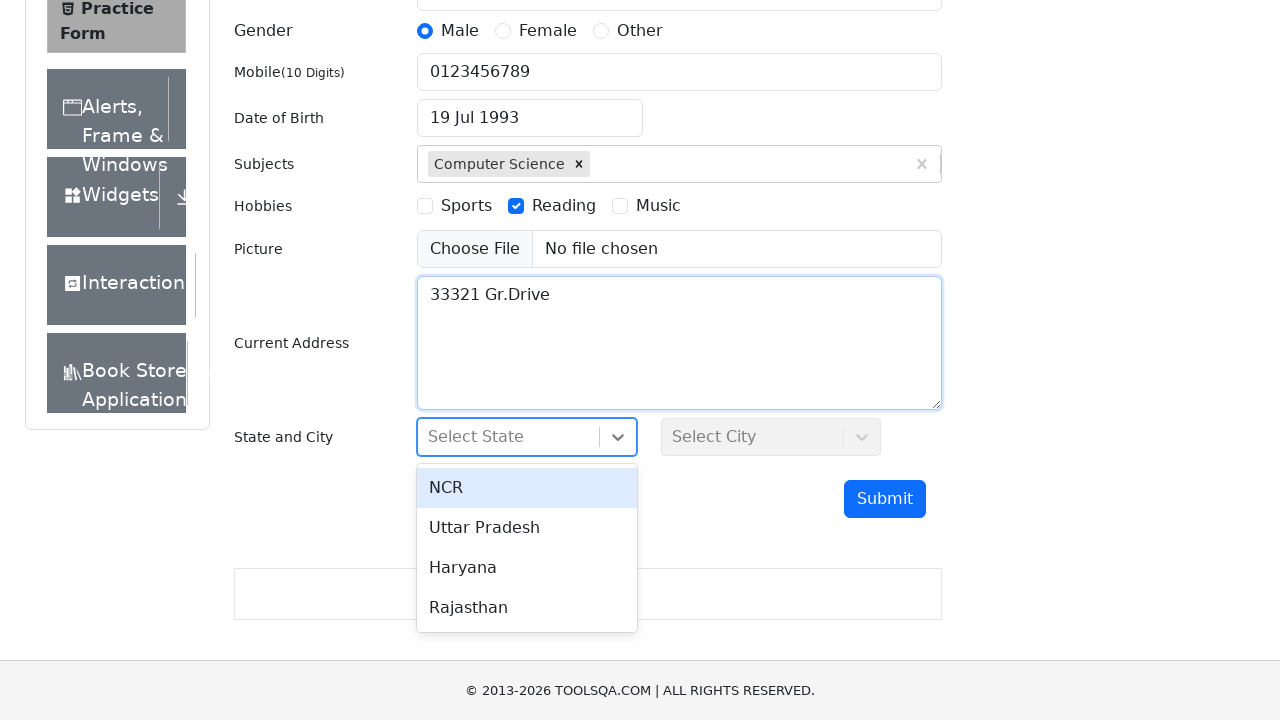

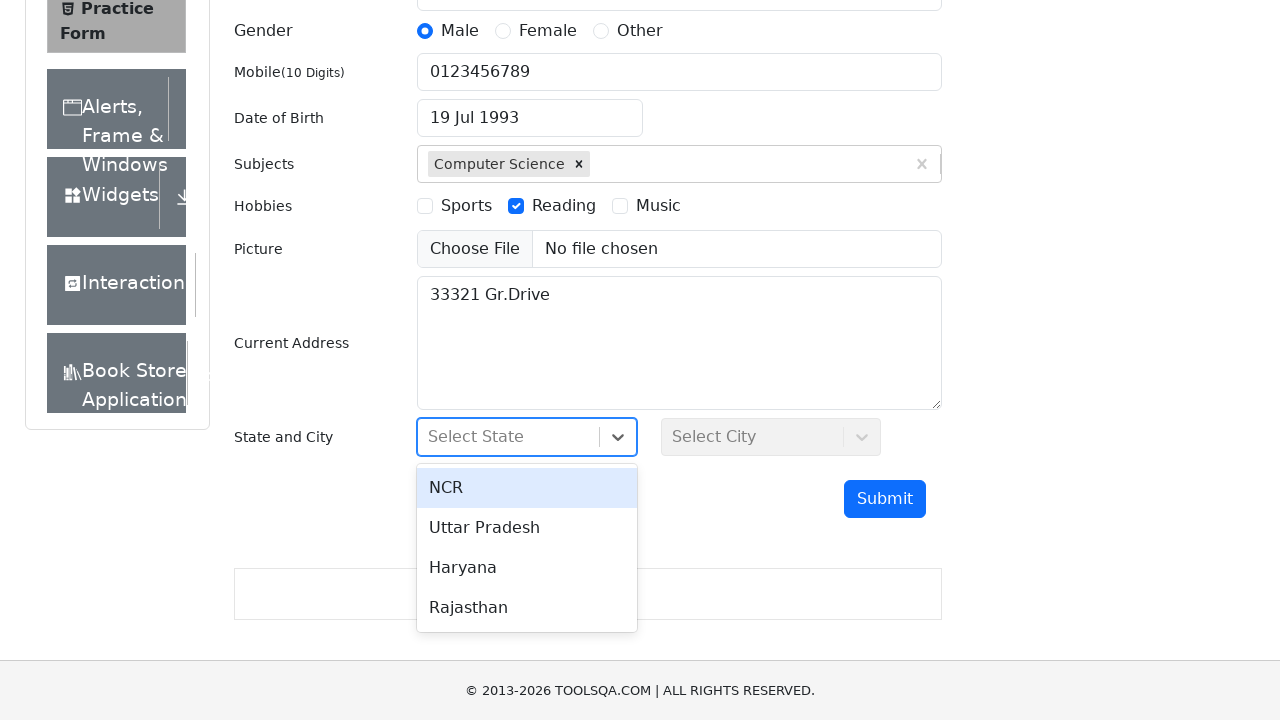